Tests a web application by entering a number and clicking the start button twice to verify the application's response

Starting URL: https://marinari.github.io/calendly_qa_assign/

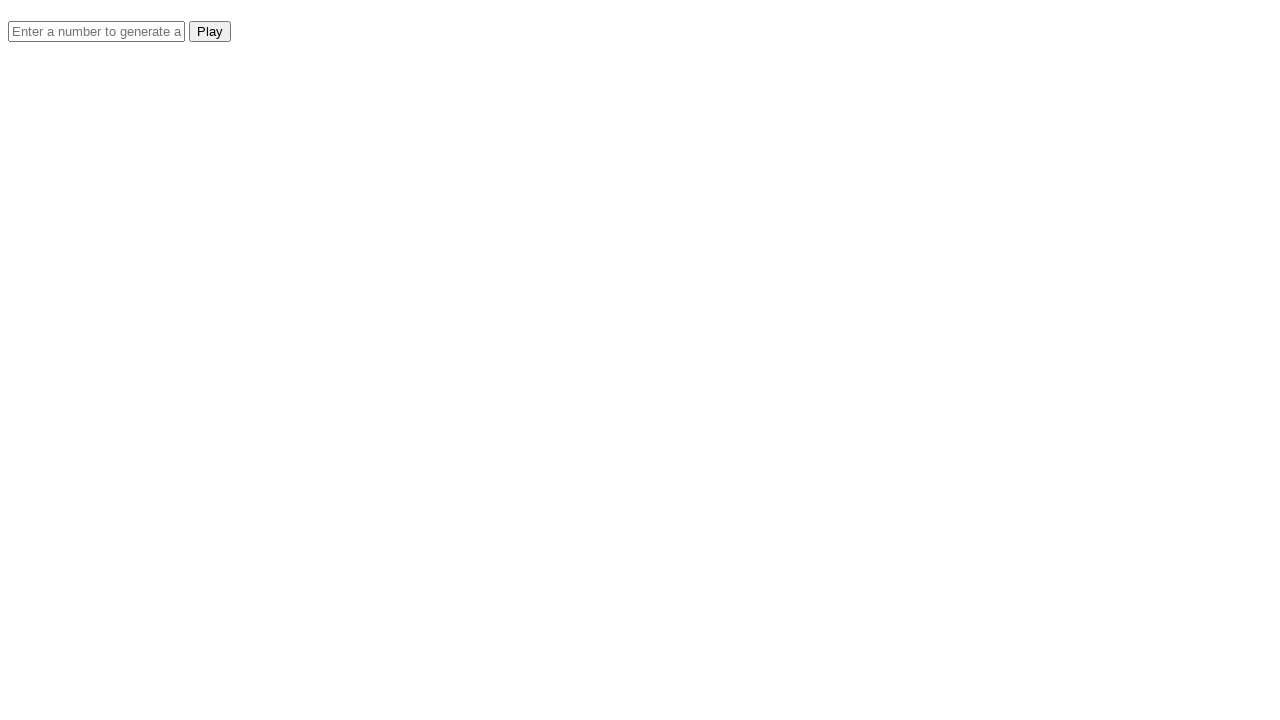

Entered '0' in the number input field on #number
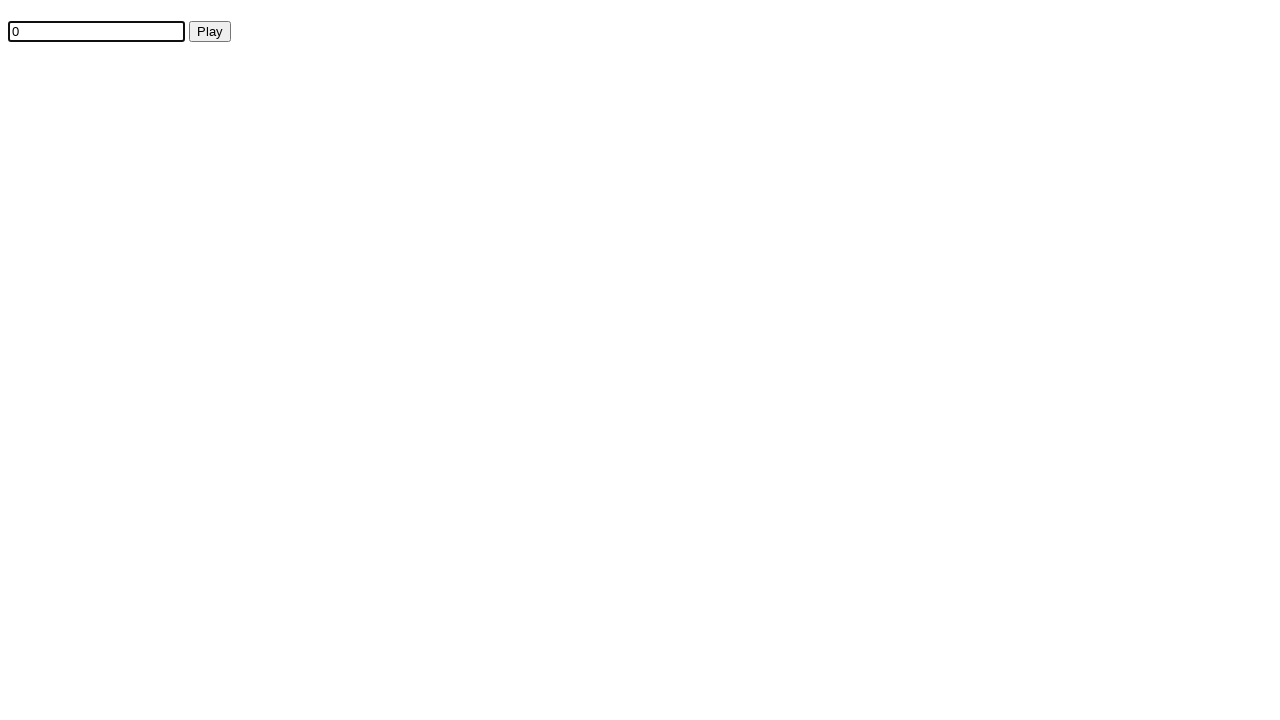

Clicked the start button (first click) at (210, 32) on #start
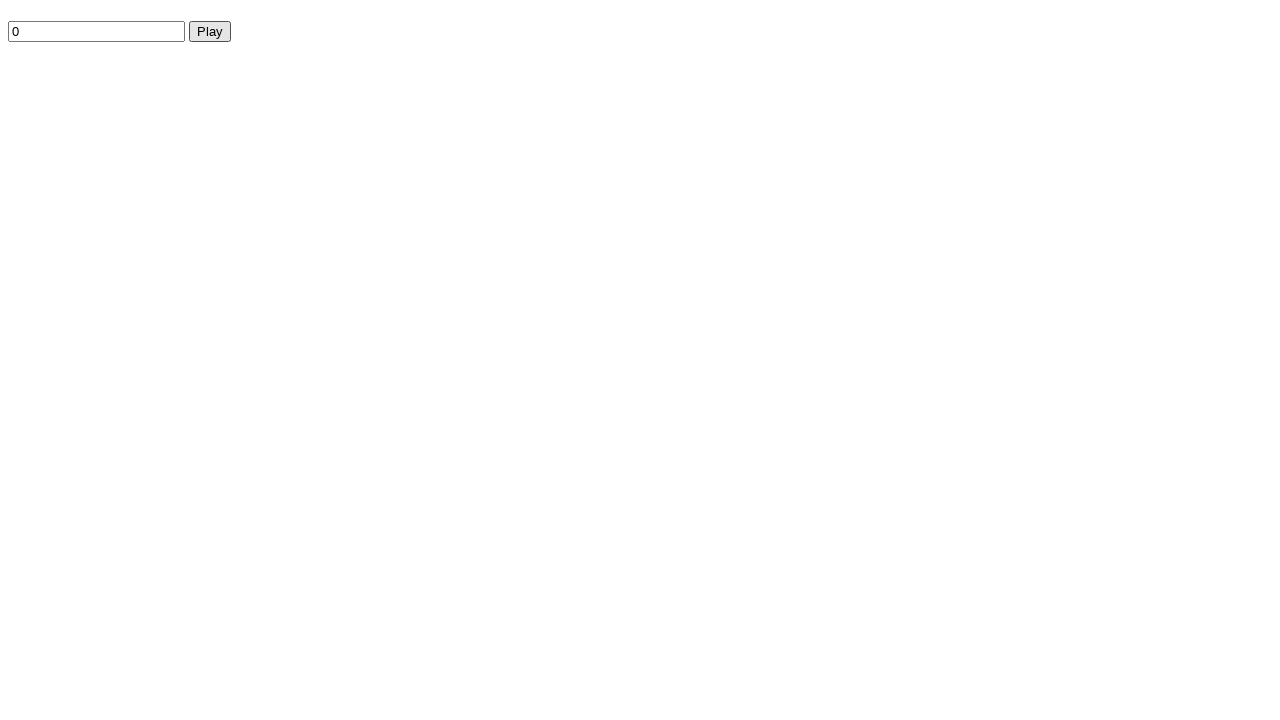

Clicked the start button (second click) at (210, 32) on #start
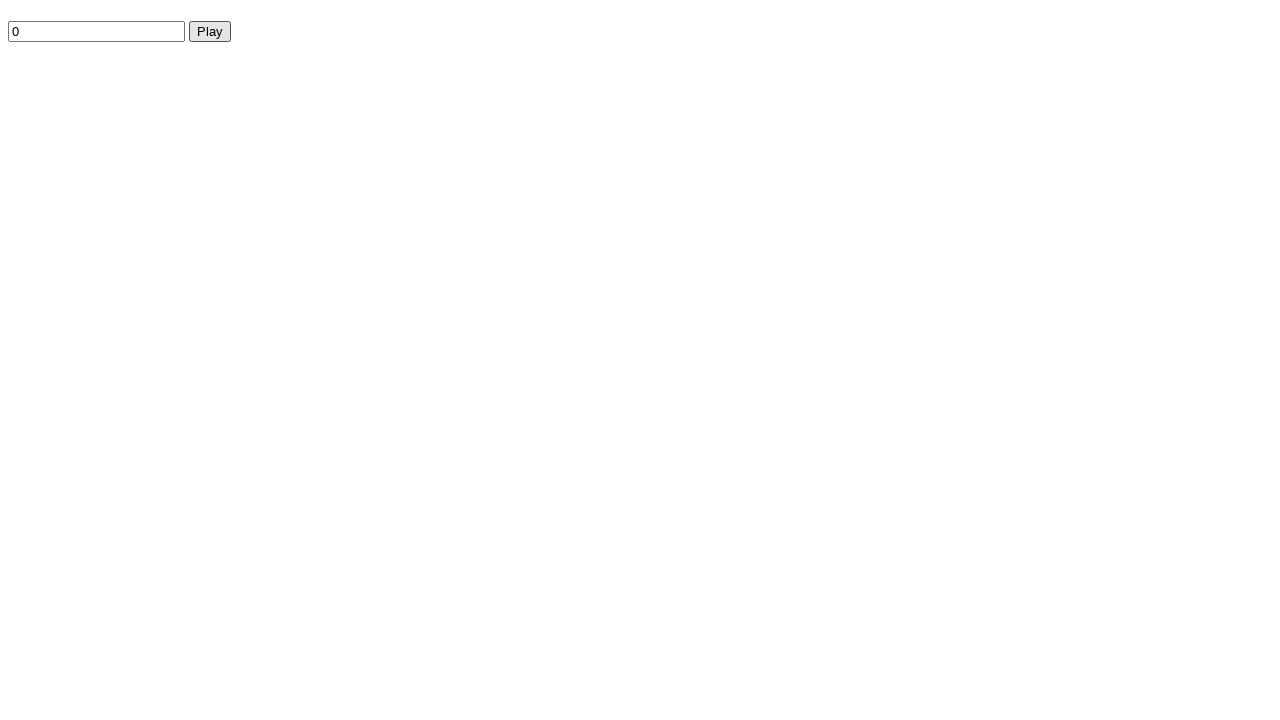

Waited 1000ms for application response
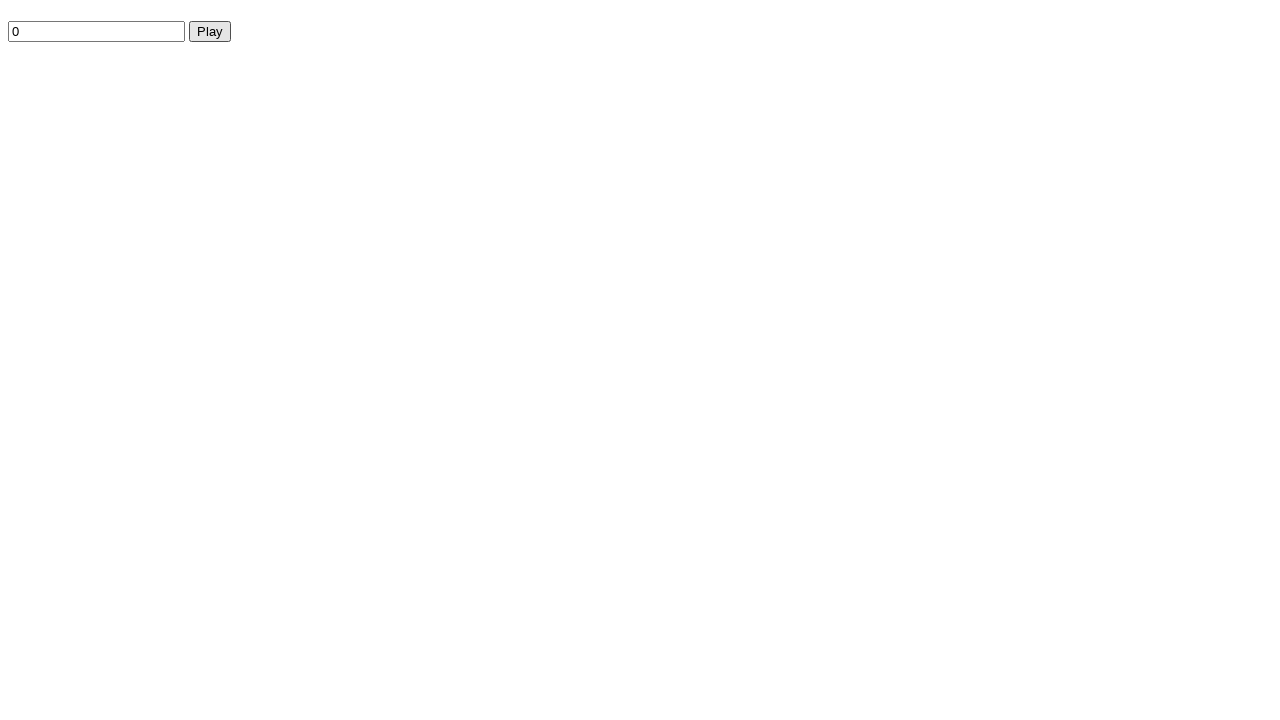

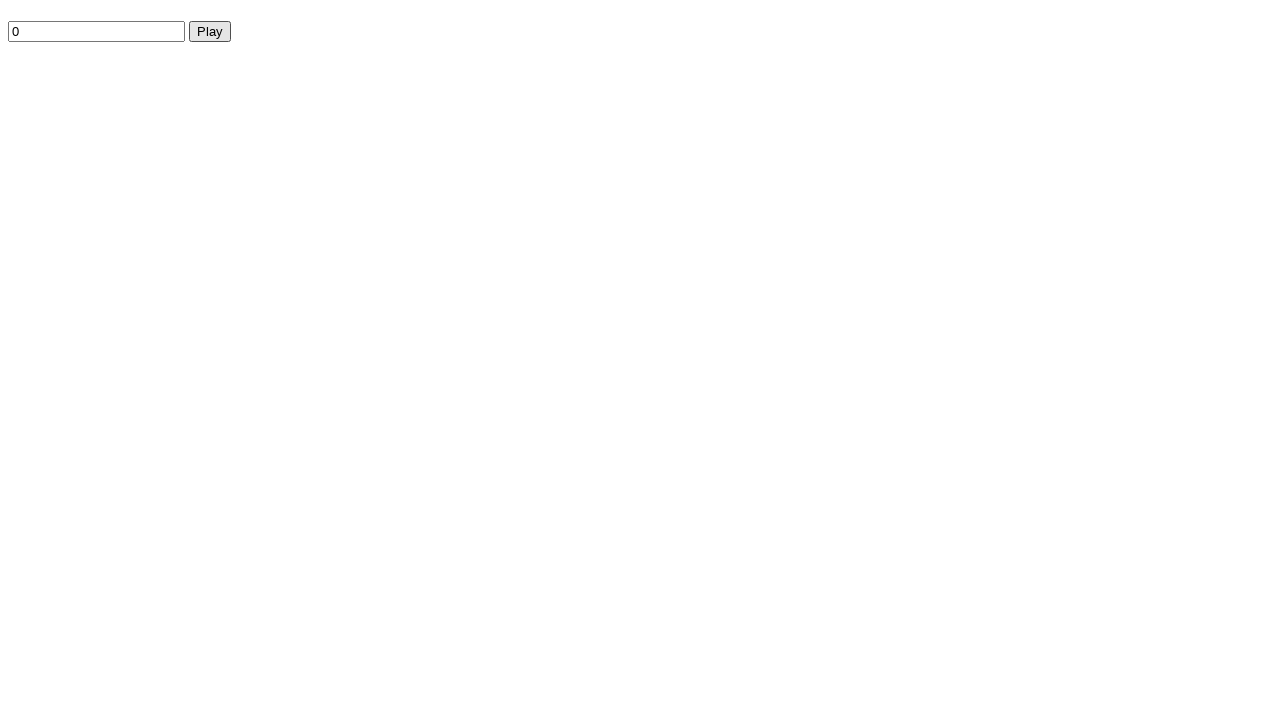